Tests a web form by entering text into a text box and clicking the submit button, then verifies the success message is displayed

Starting URL: https://www.selenium.dev/selenium/web/web-form.html

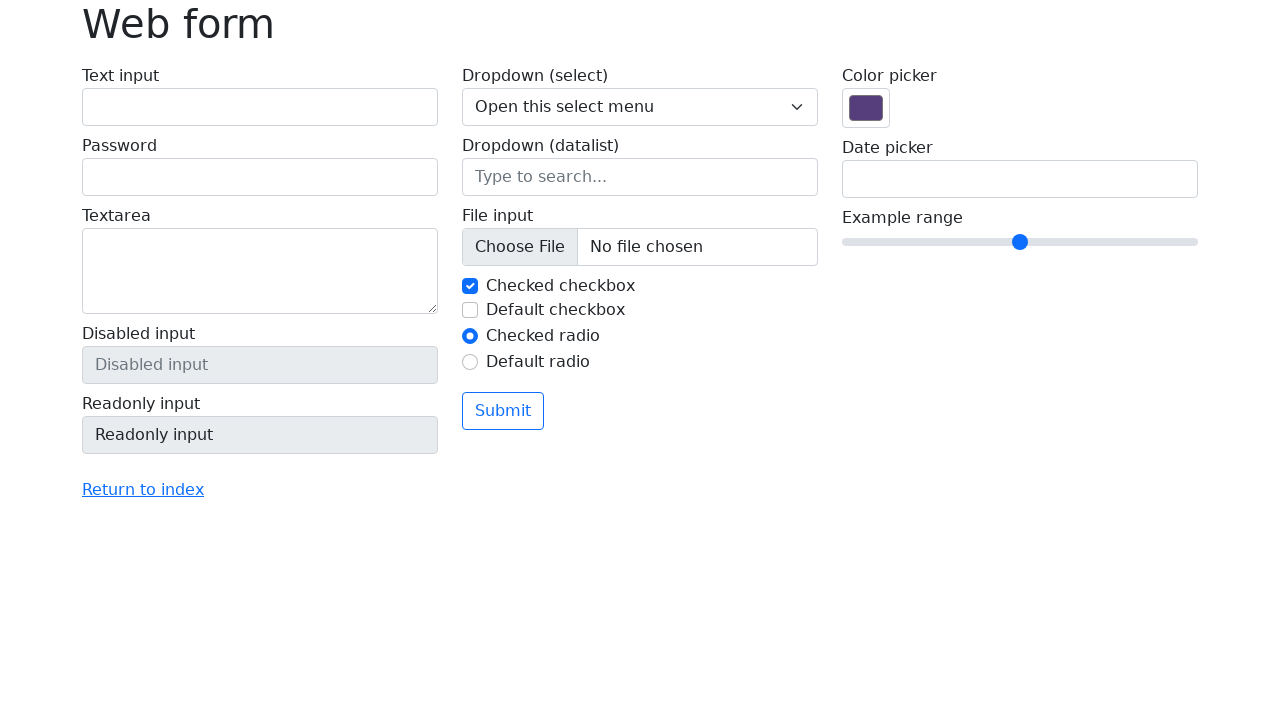

Verified page title is 'Web form'
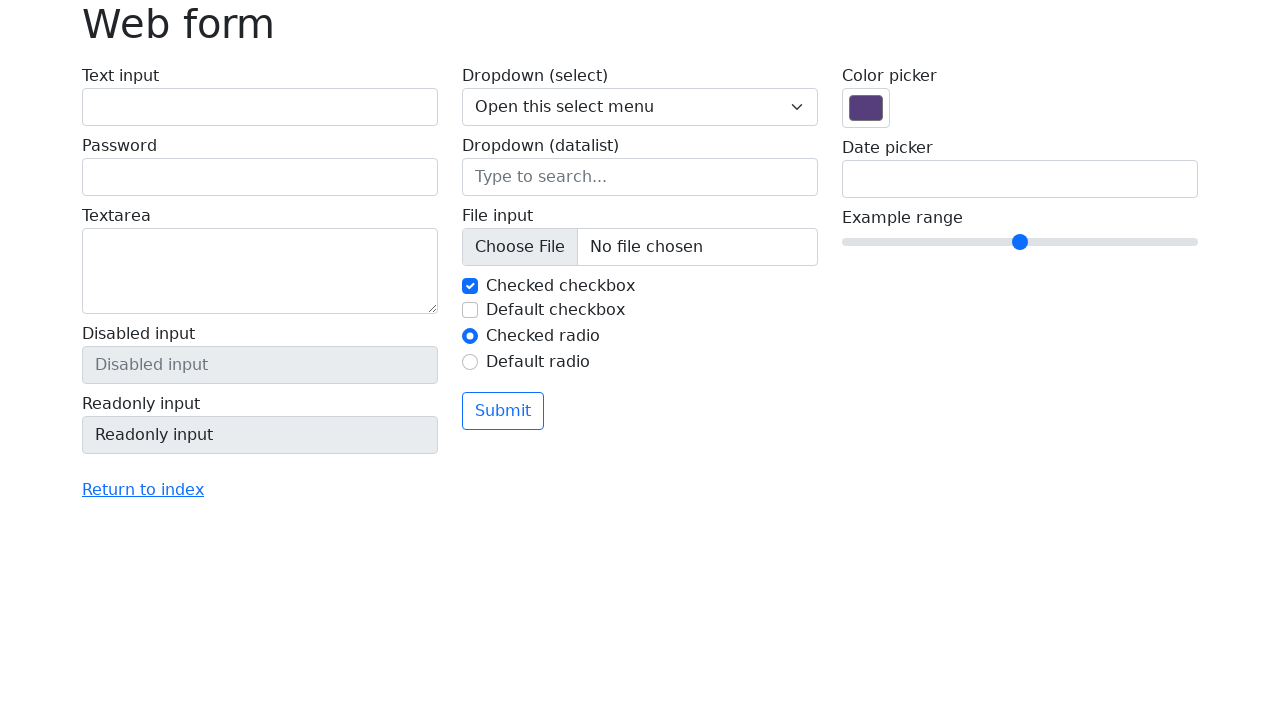

Entered 'Selenium' into text box on input[name='my-text']
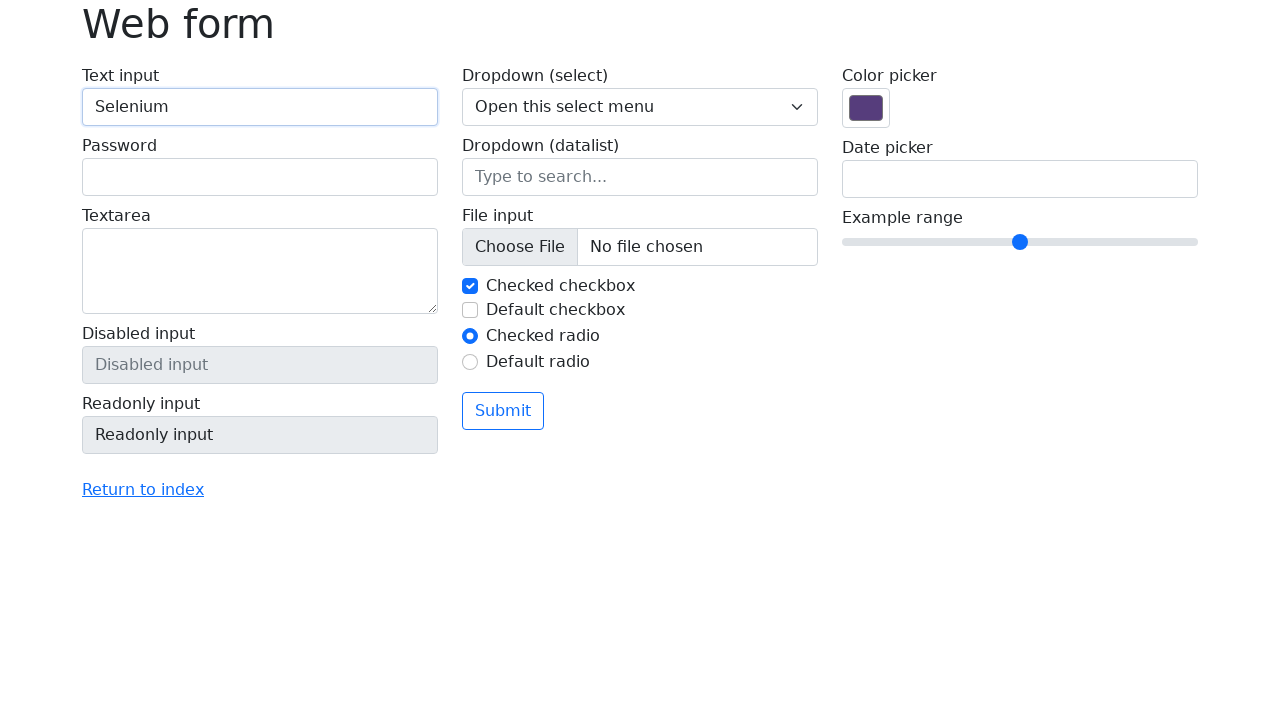

Clicked submit button at (503, 411) on button
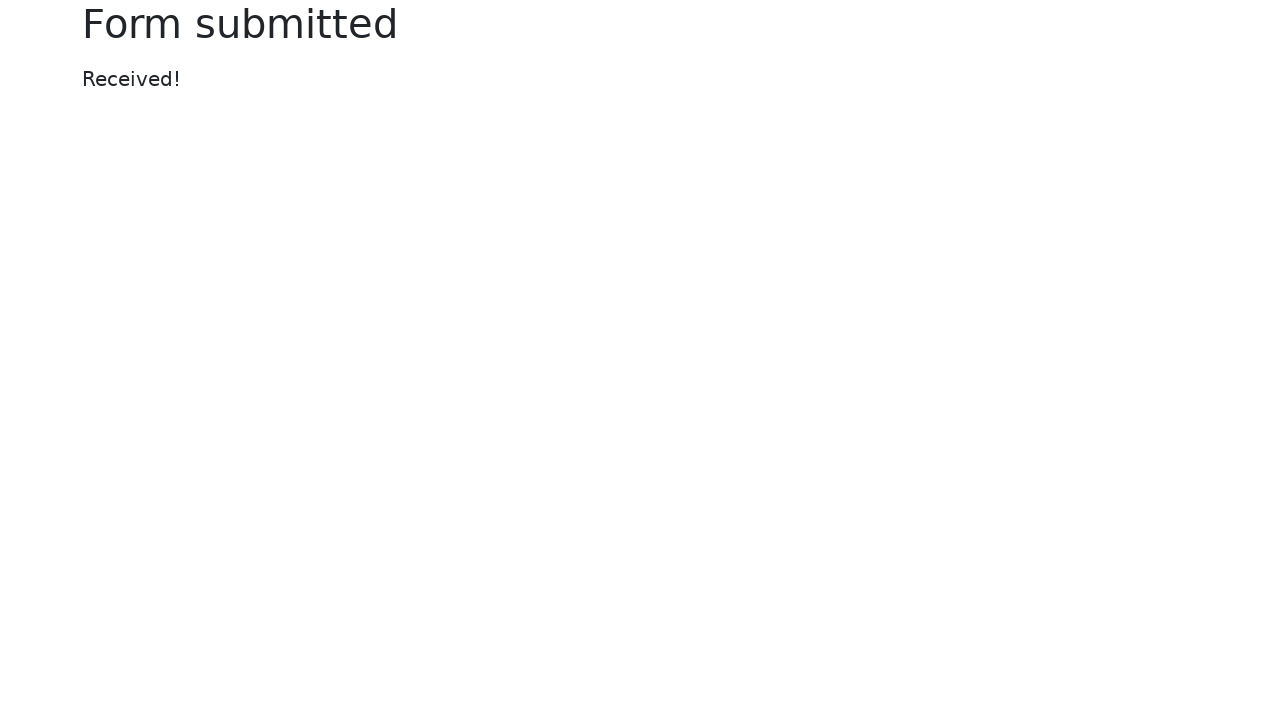

Success message appeared
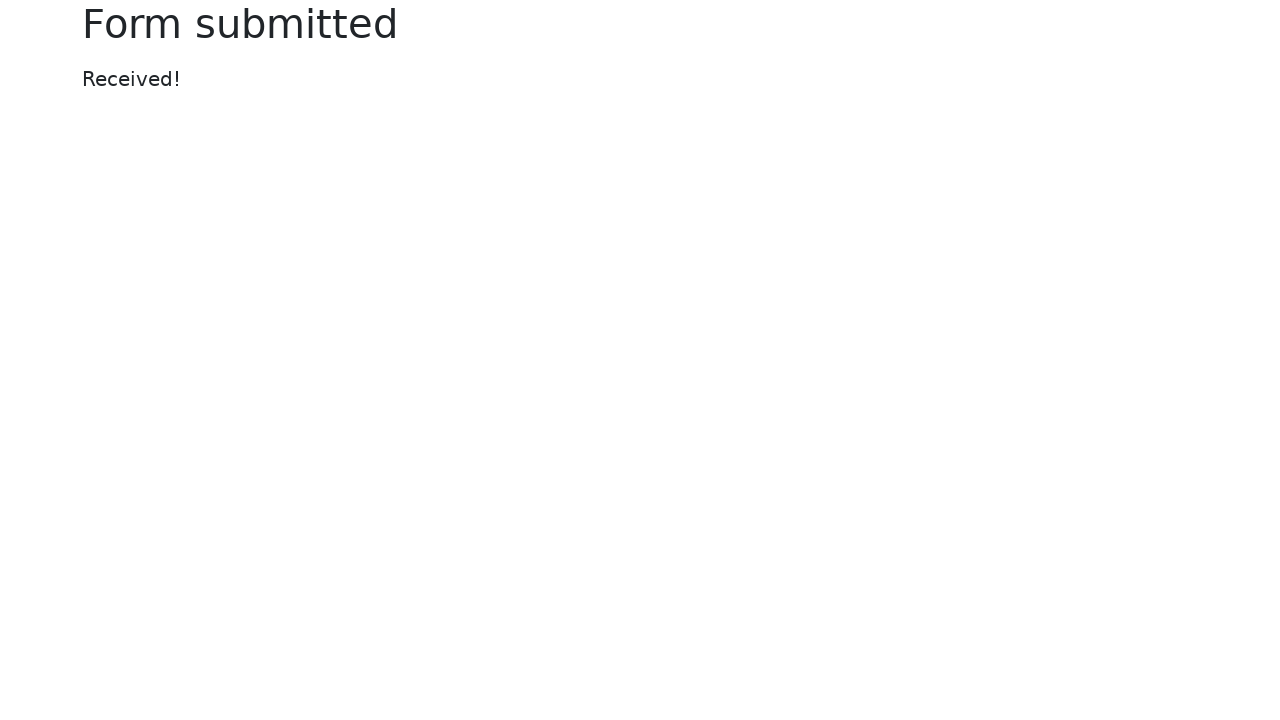

Verified success message displays 'Received!'
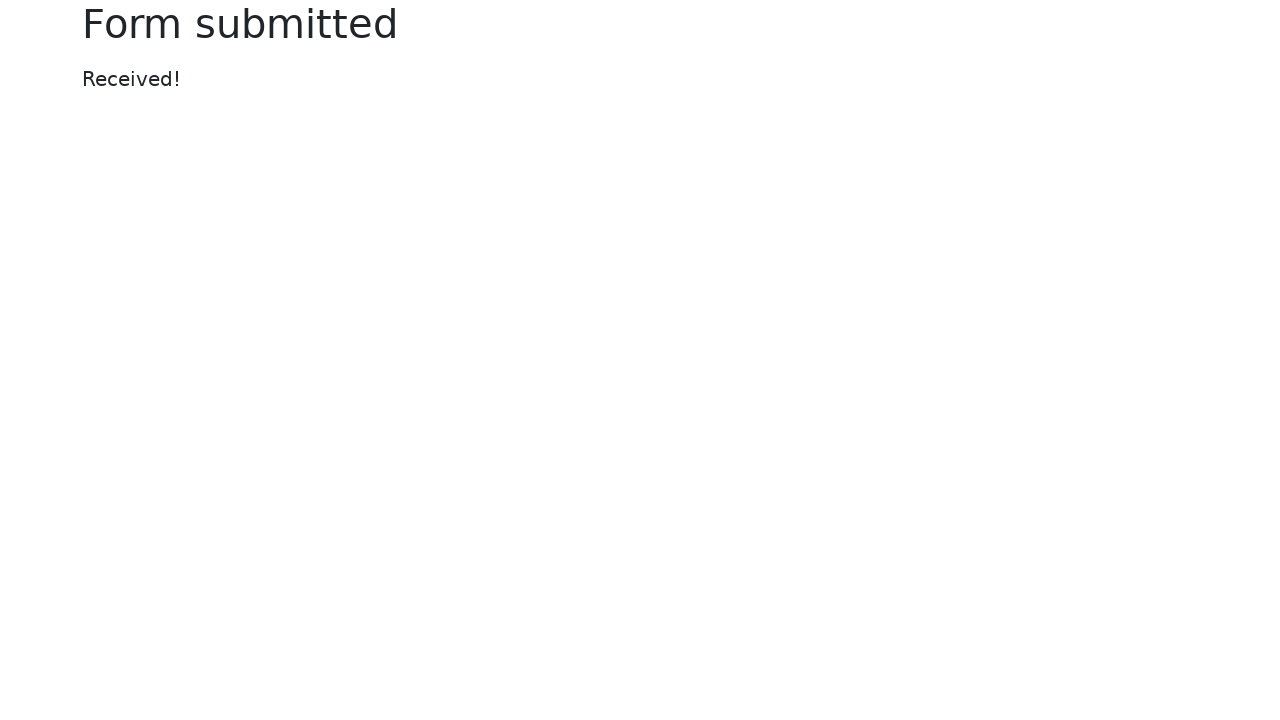

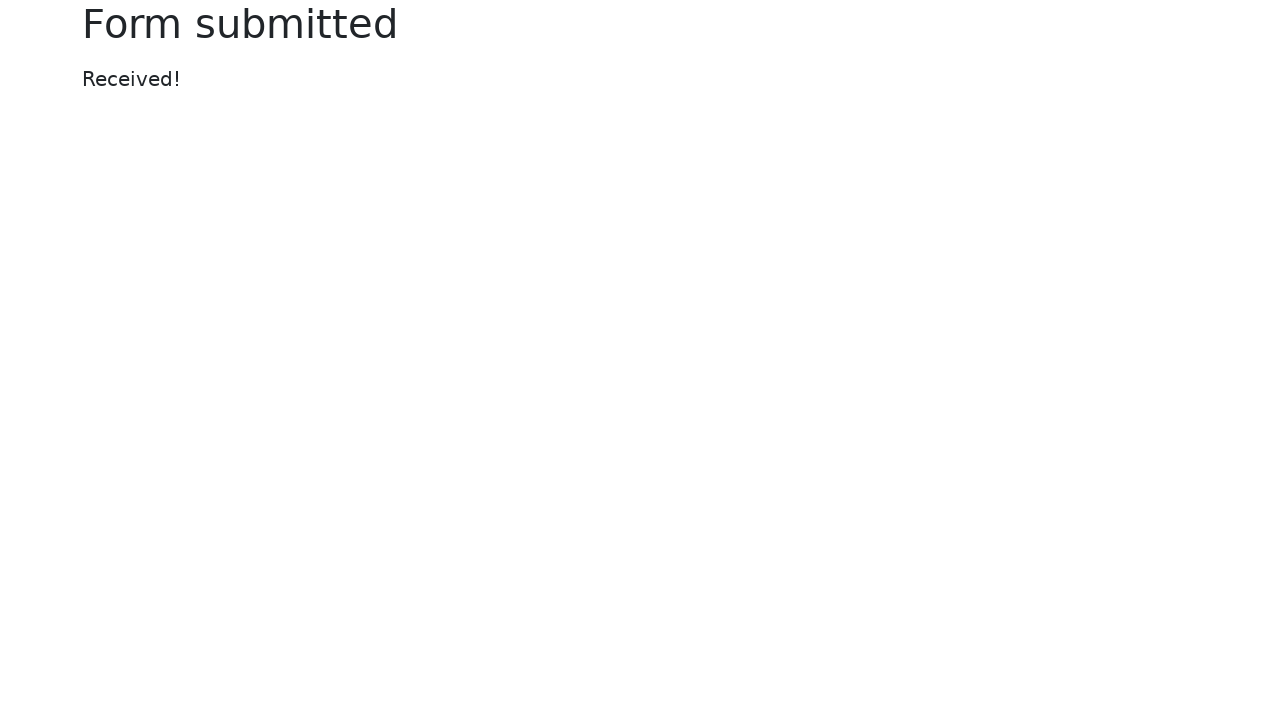